Tests that edits are cancelled when pressing Escape key

Starting URL: https://demo.playwright.dev/todomvc

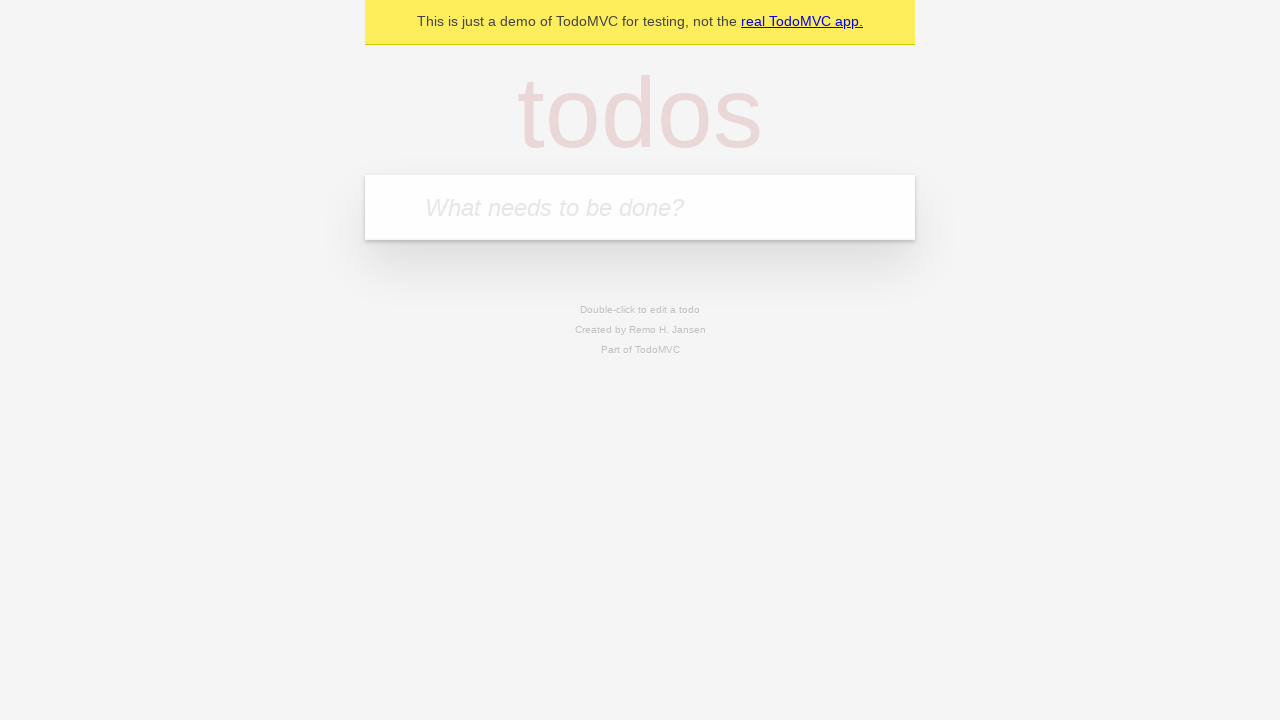

Filled new todo input with 'buy some cheese' on internal:attr=[placeholder="What needs to be done?"i]
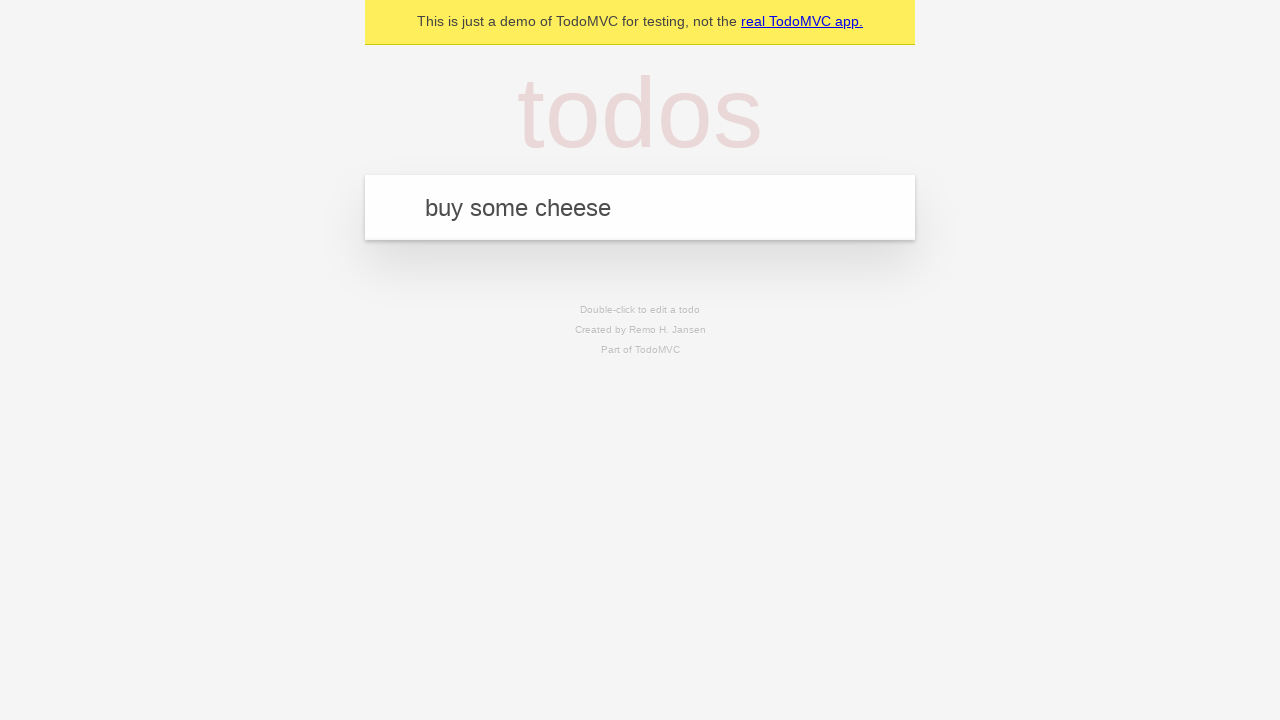

Pressed Enter to create todo 'buy some cheese' on internal:attr=[placeholder="What needs to be done?"i]
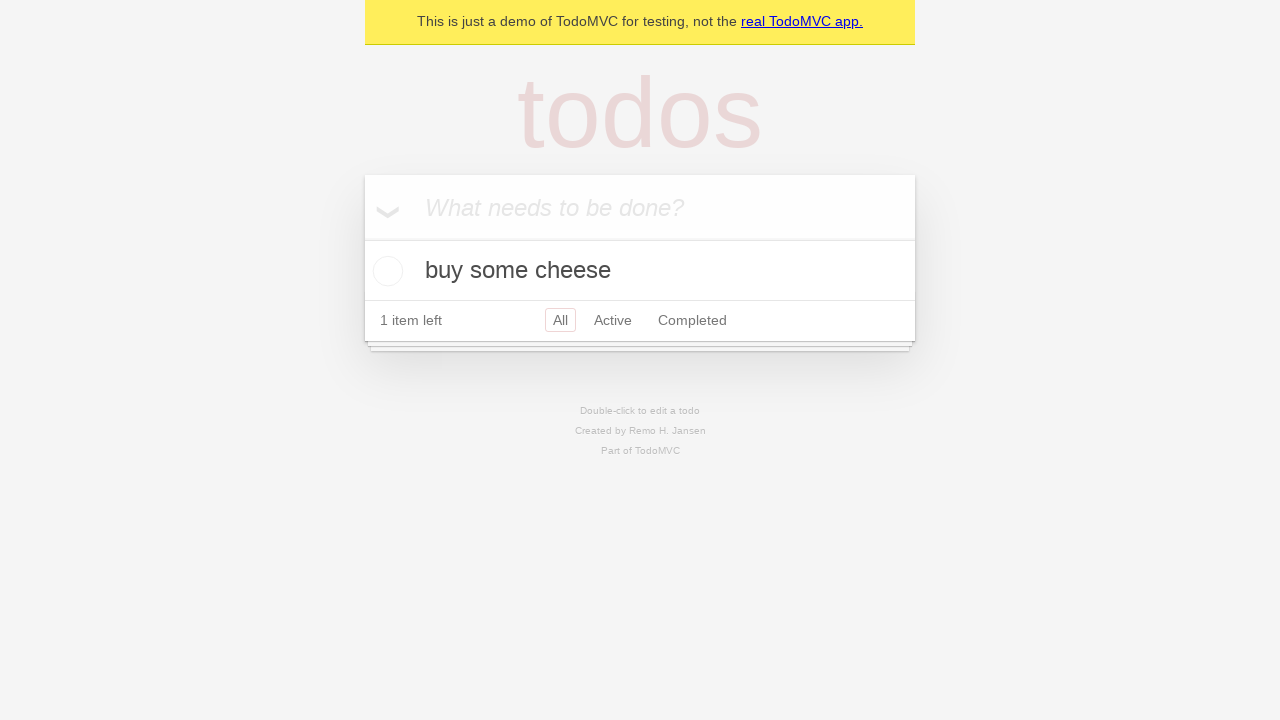

Filled new todo input with 'feed the cat' on internal:attr=[placeholder="What needs to be done?"i]
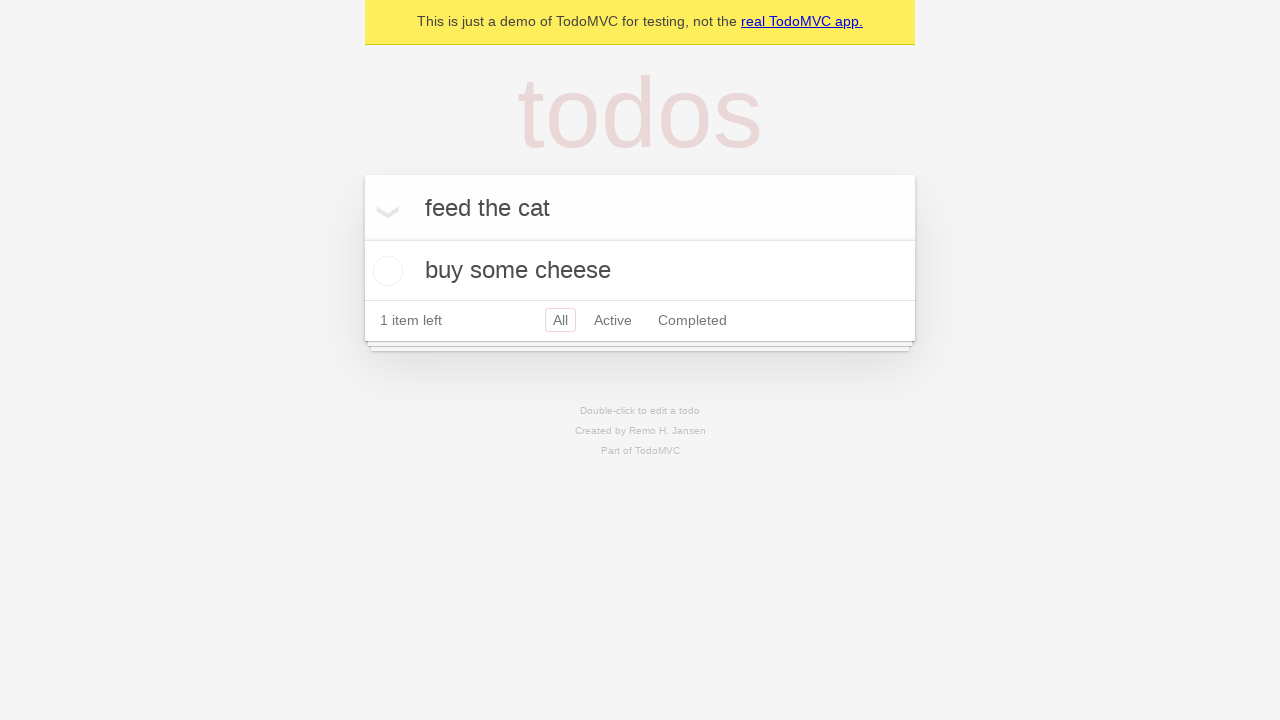

Pressed Enter to create todo 'feed the cat' on internal:attr=[placeholder="What needs to be done?"i]
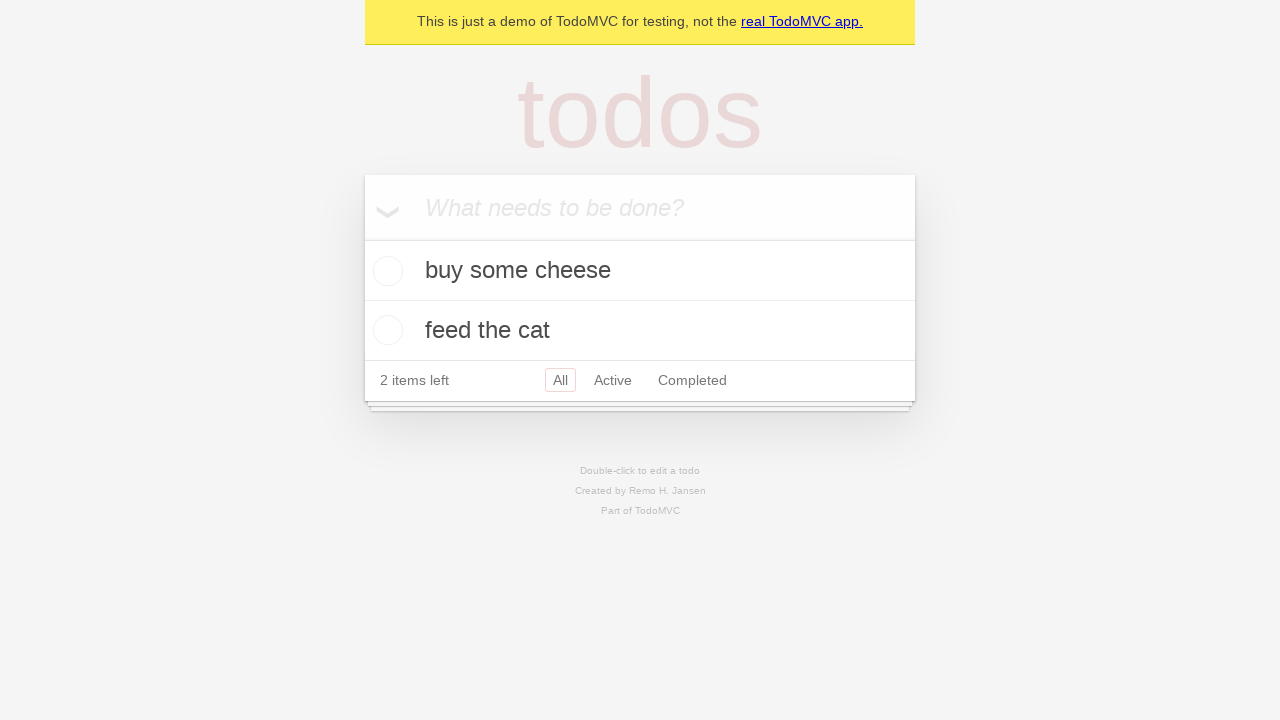

Filled new todo input with 'book a doctors appointment' on internal:attr=[placeholder="What needs to be done?"i]
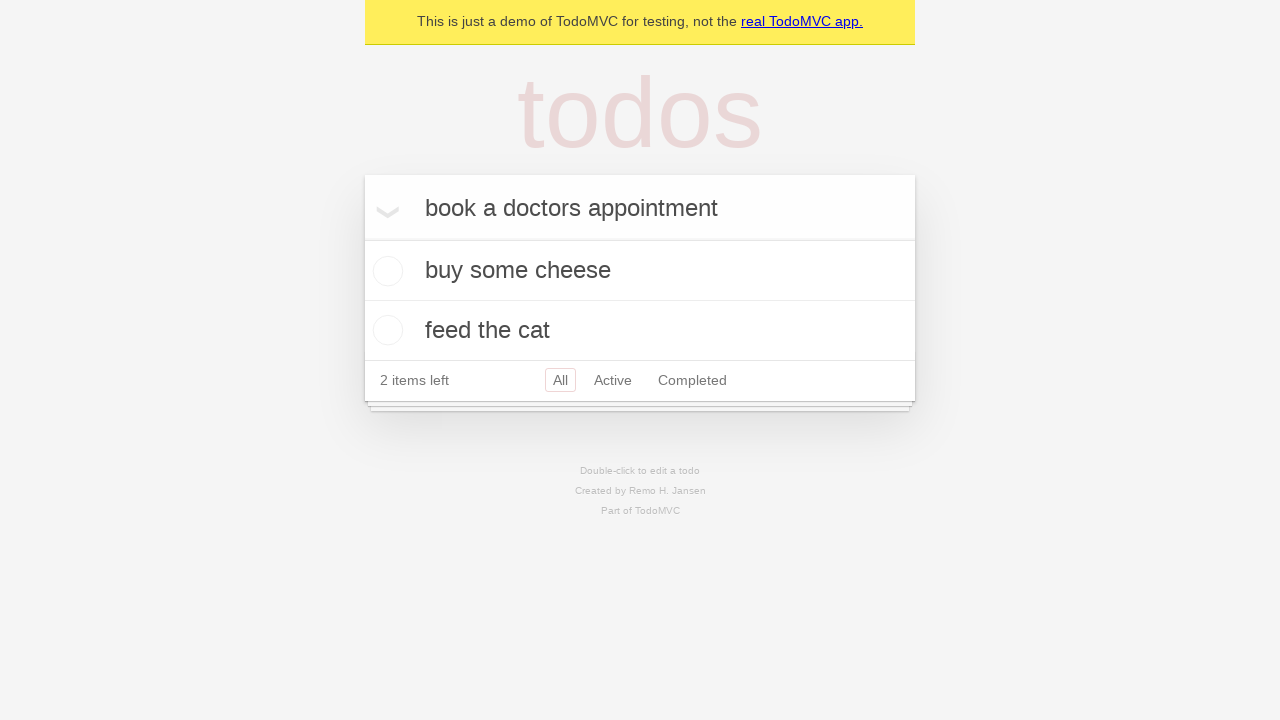

Pressed Enter to create todo 'book a doctors appointment' on internal:attr=[placeholder="What needs to be done?"i]
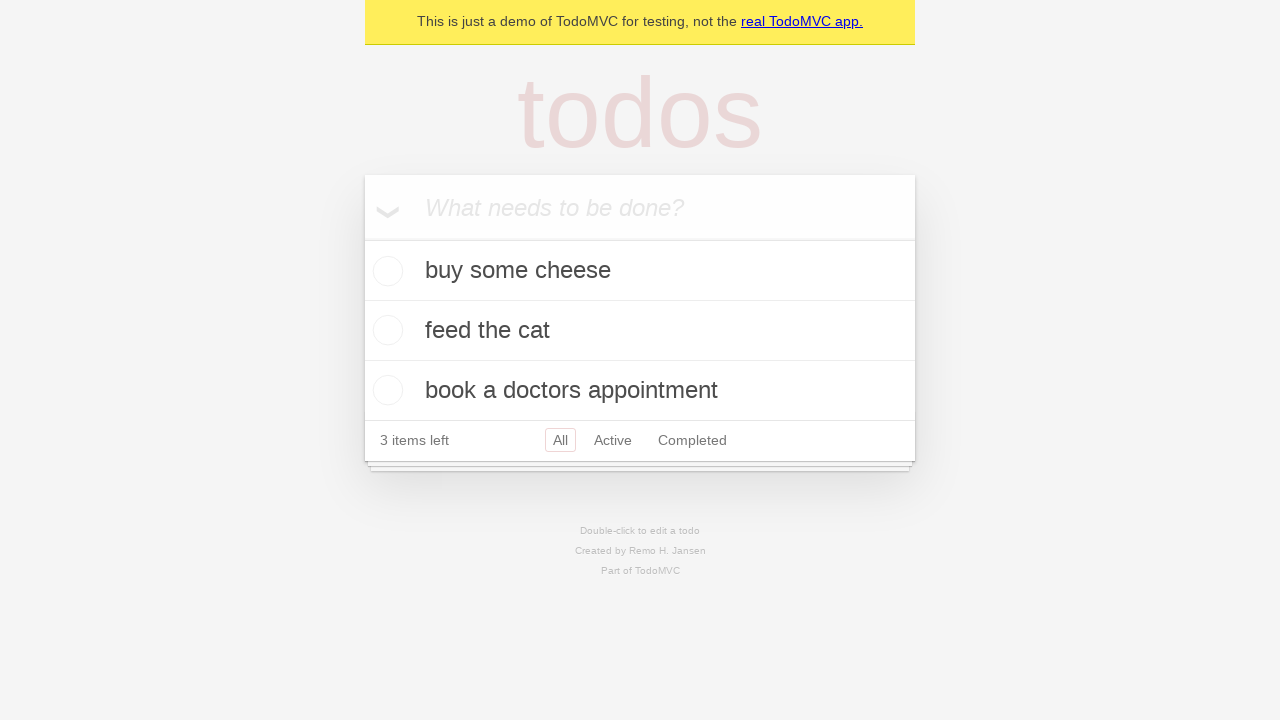

Double-clicked second todo item to enter edit mode at (640, 331) on internal:testid=[data-testid="todo-item"s] >> nth=1
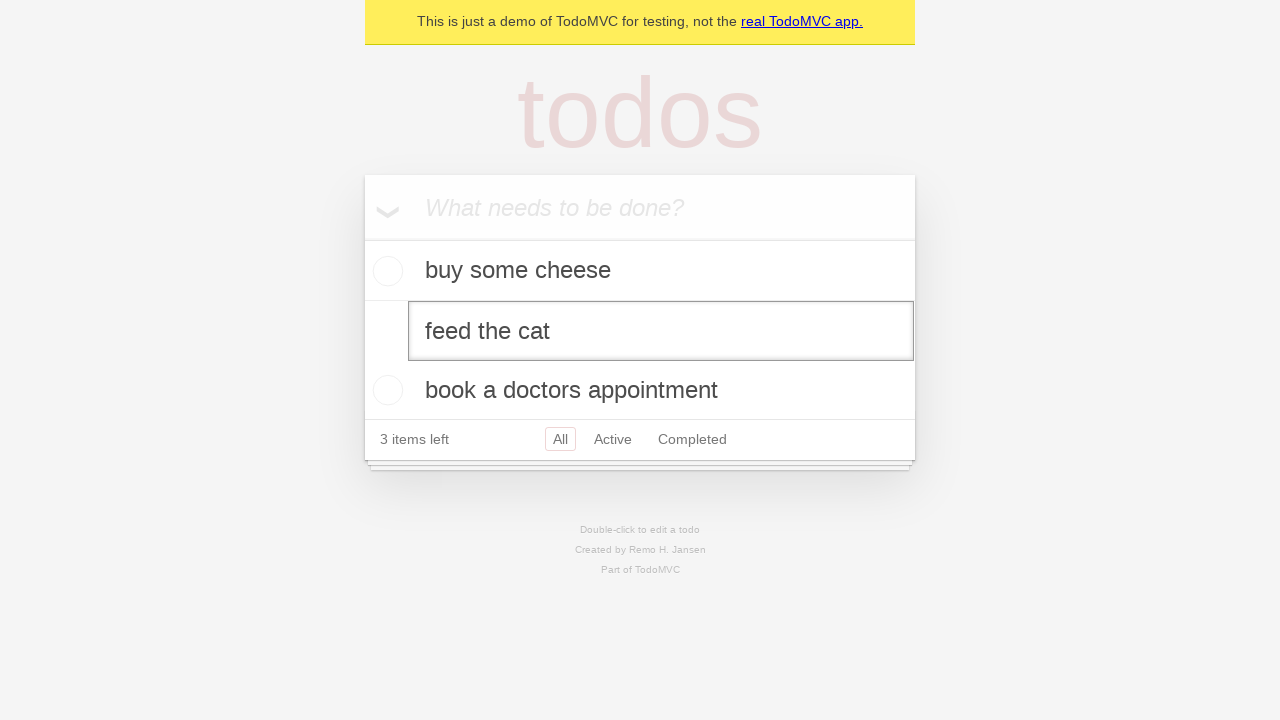

Filled edit input with new text 'buy some sausages' on internal:testid=[data-testid="todo-item"s] >> nth=1 >> internal:role=textbox[nam
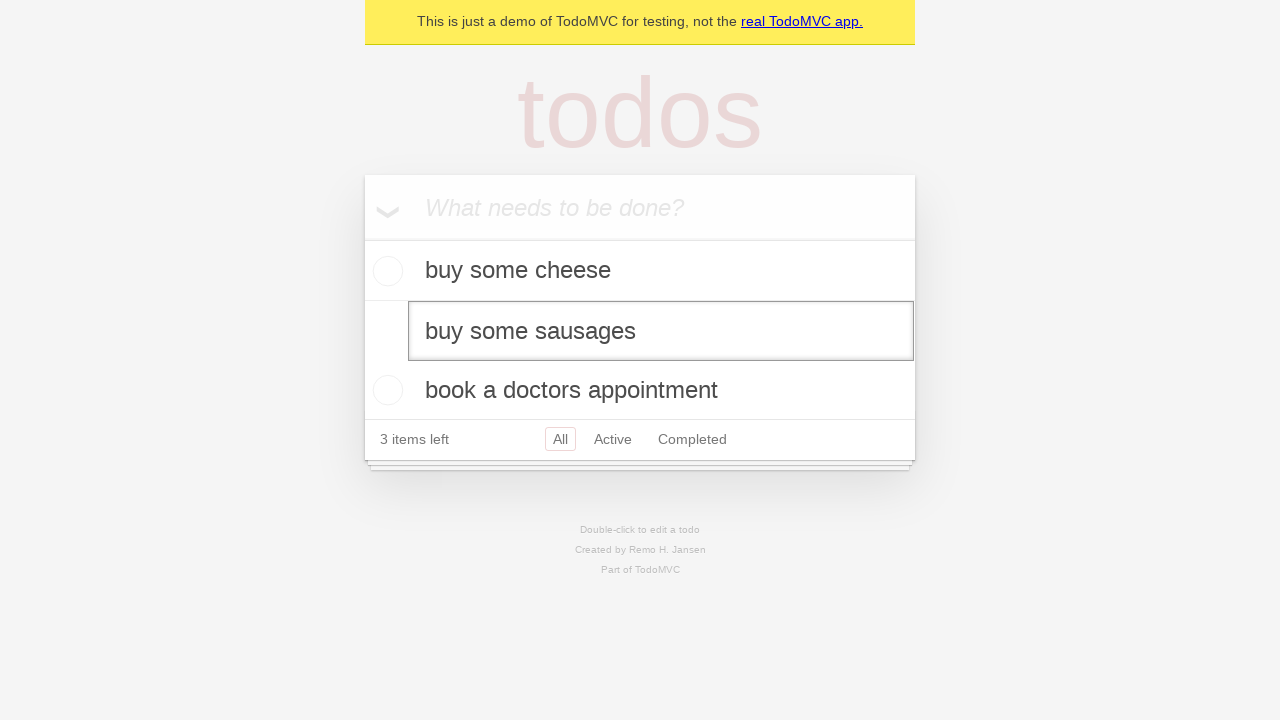

Pressed Escape to cancel edits on internal:testid=[data-testid="todo-item"s] >> nth=1 >> internal:role=textbox[nam
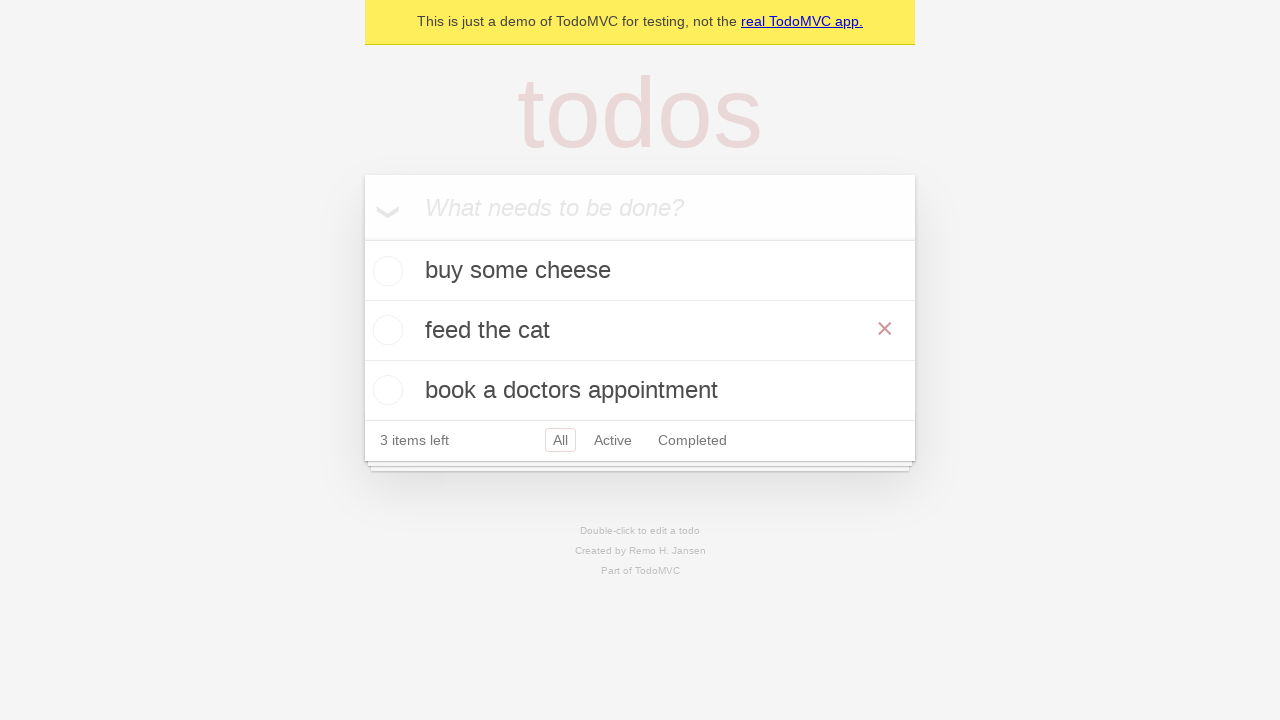

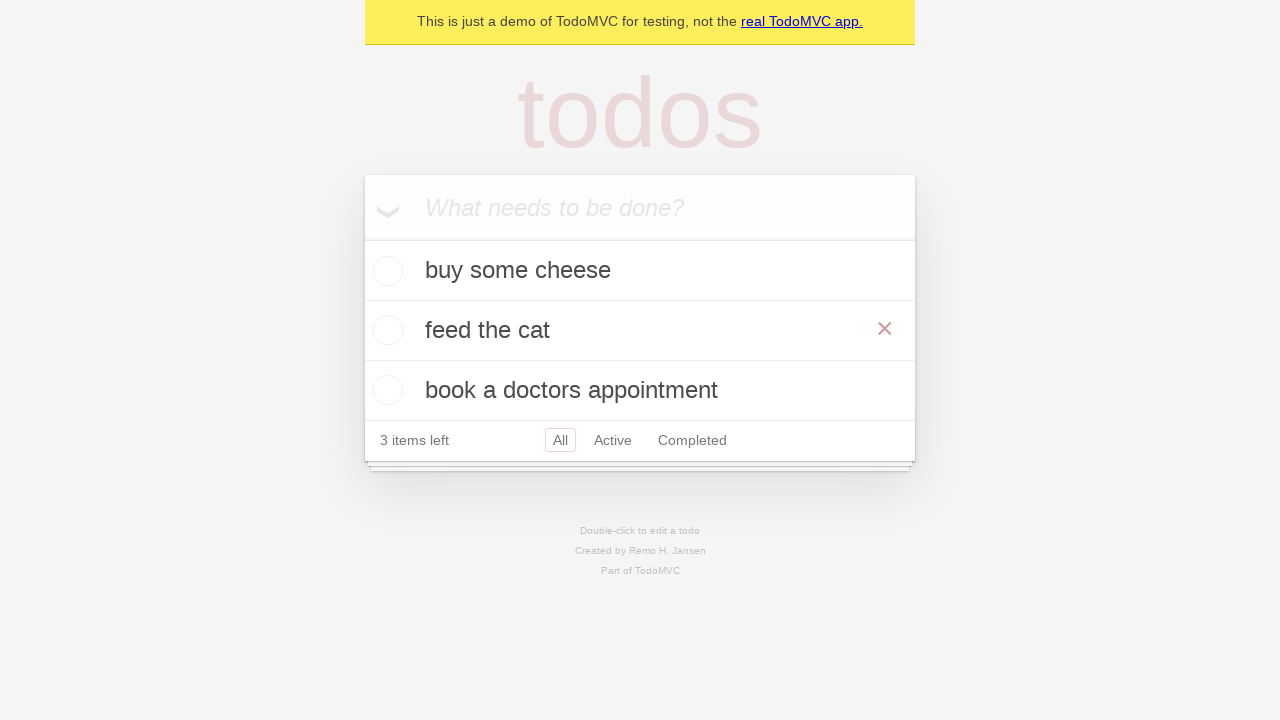